Tests date picker functionality by opening the calendar widget and selecting a specific date

Starting URL: https://jqueryui.com/datepicker/

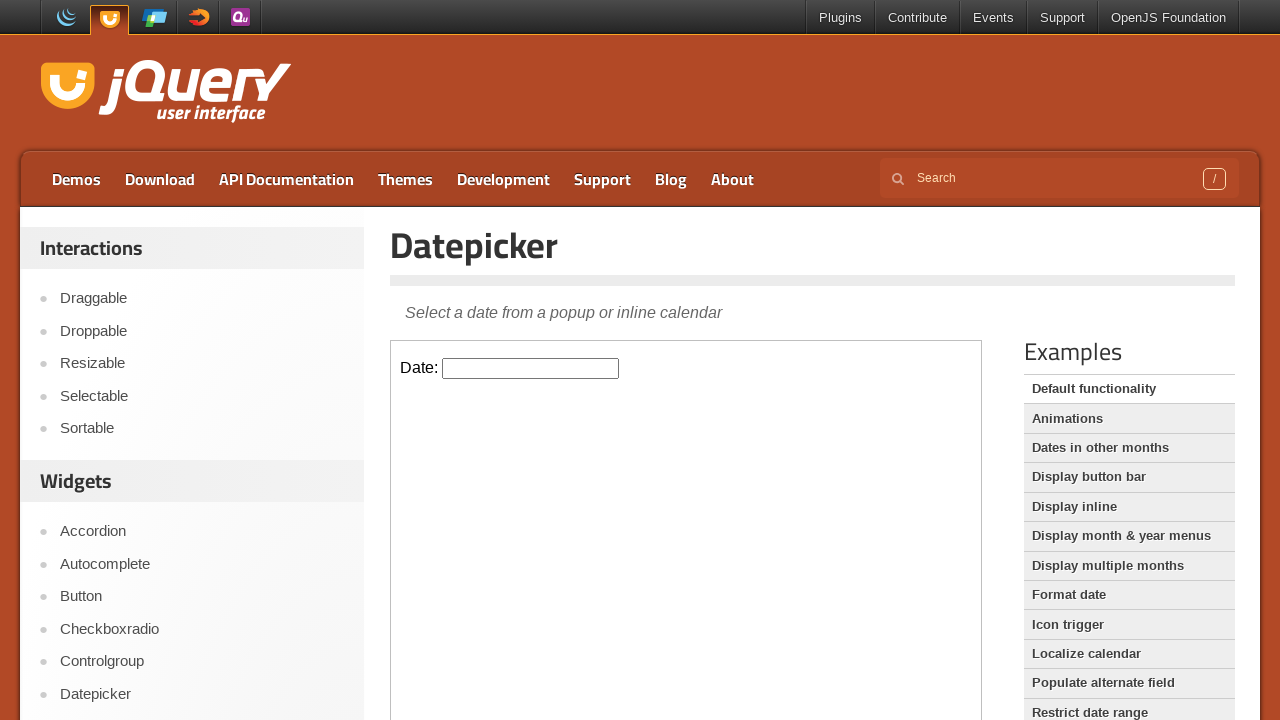

Located the demo-frame iframe containing the date picker
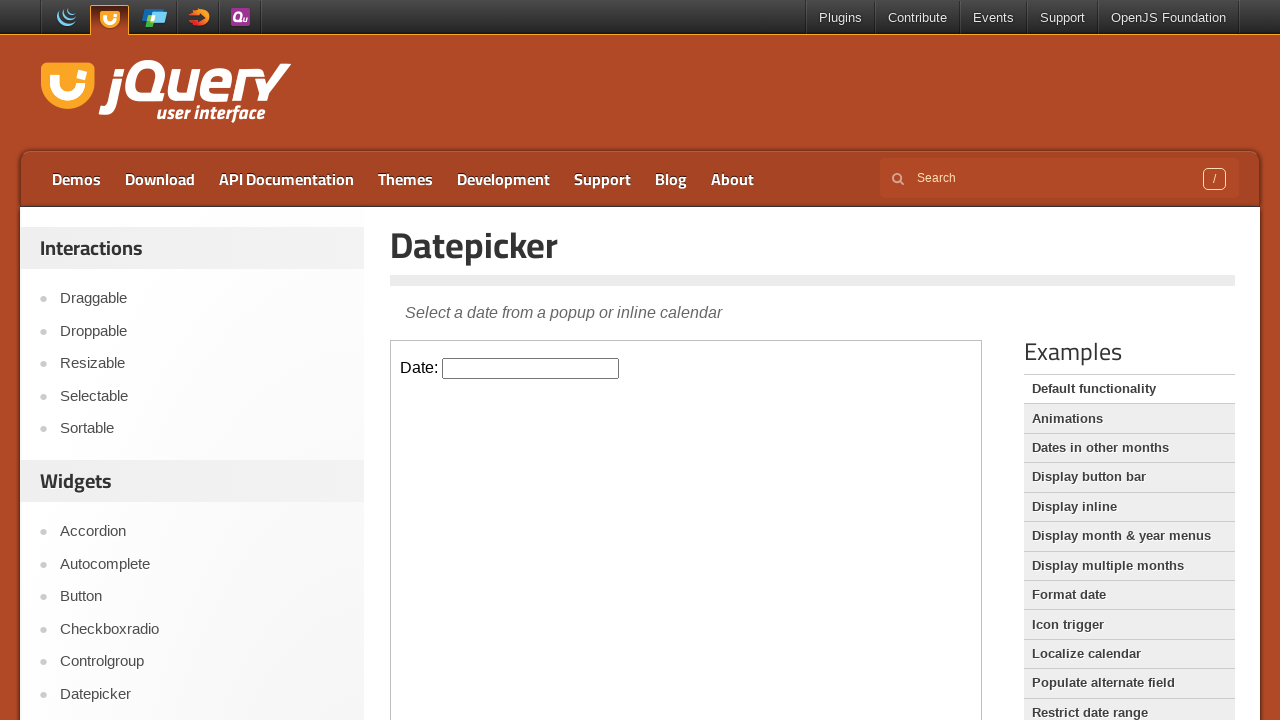

Located the datepicker input field
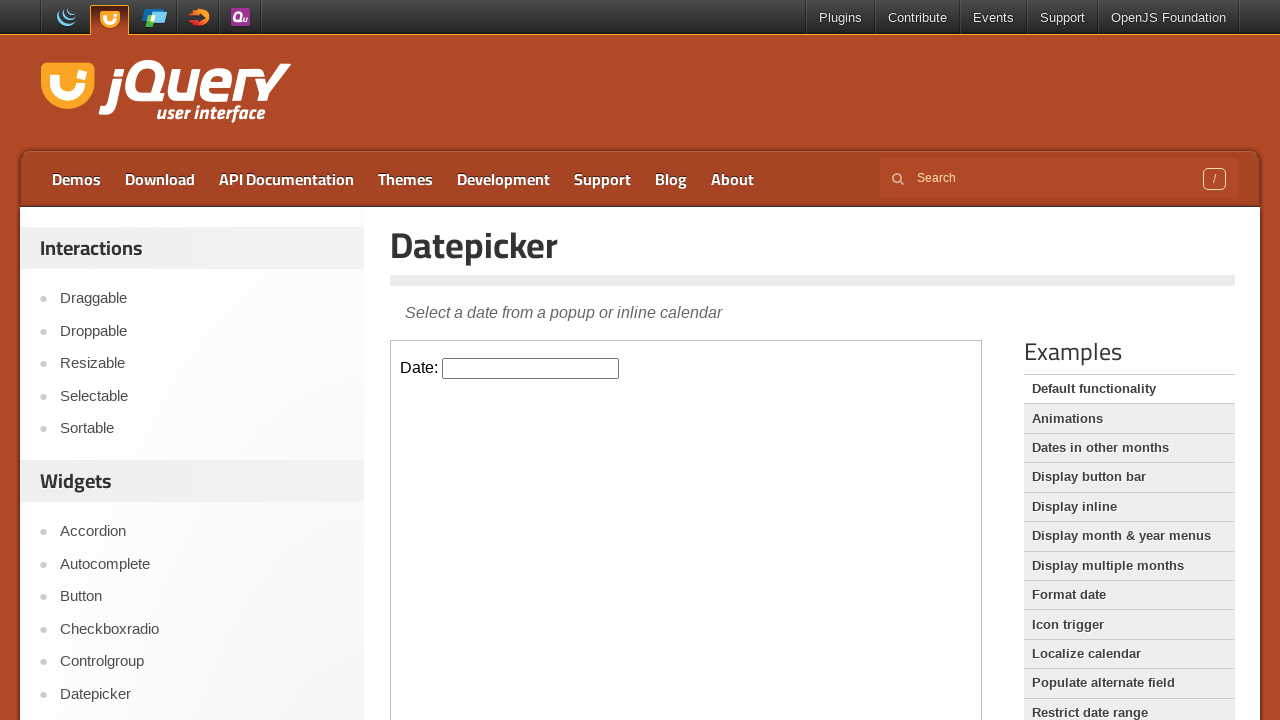

Clicked on date input to open the calendar widget at (531, 368) on .demo-frame >> internal:control=enter-frame >> #datepicker
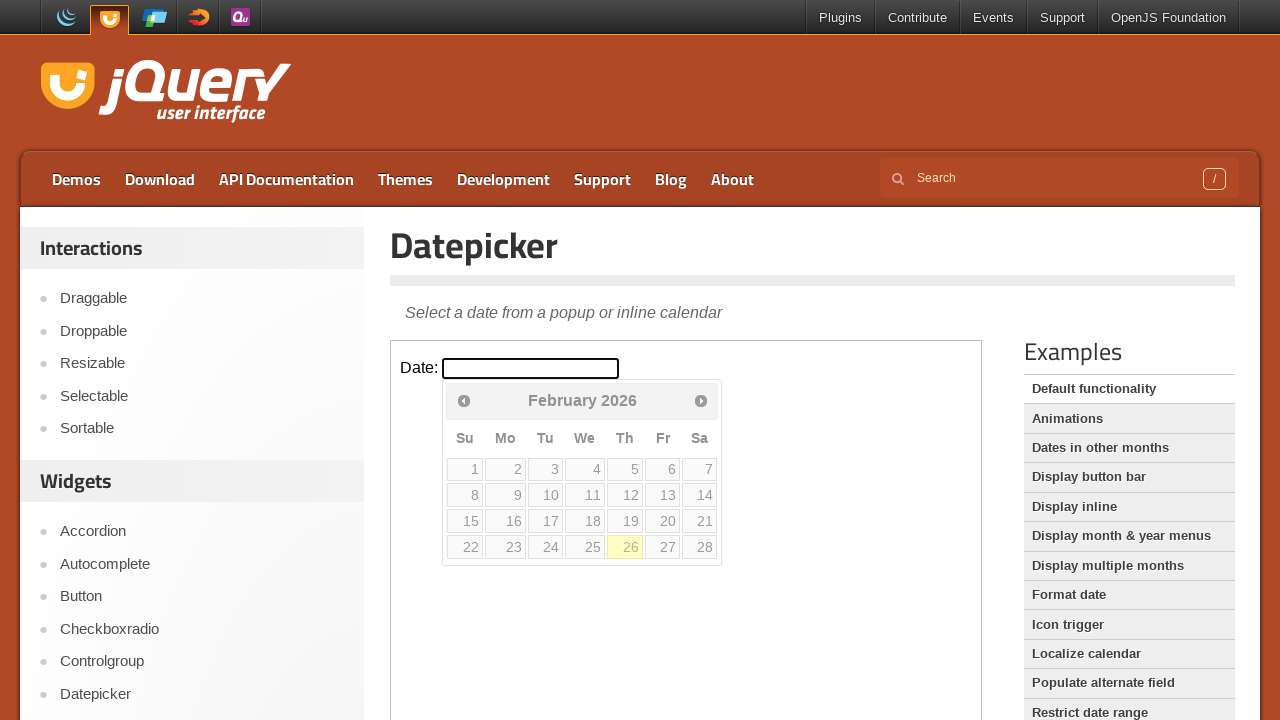

Selected date 15 from the calendar widget at (465, 521) on .demo-frame >> internal:control=enter-frame >> xpath=//table[@class='ui-datepick
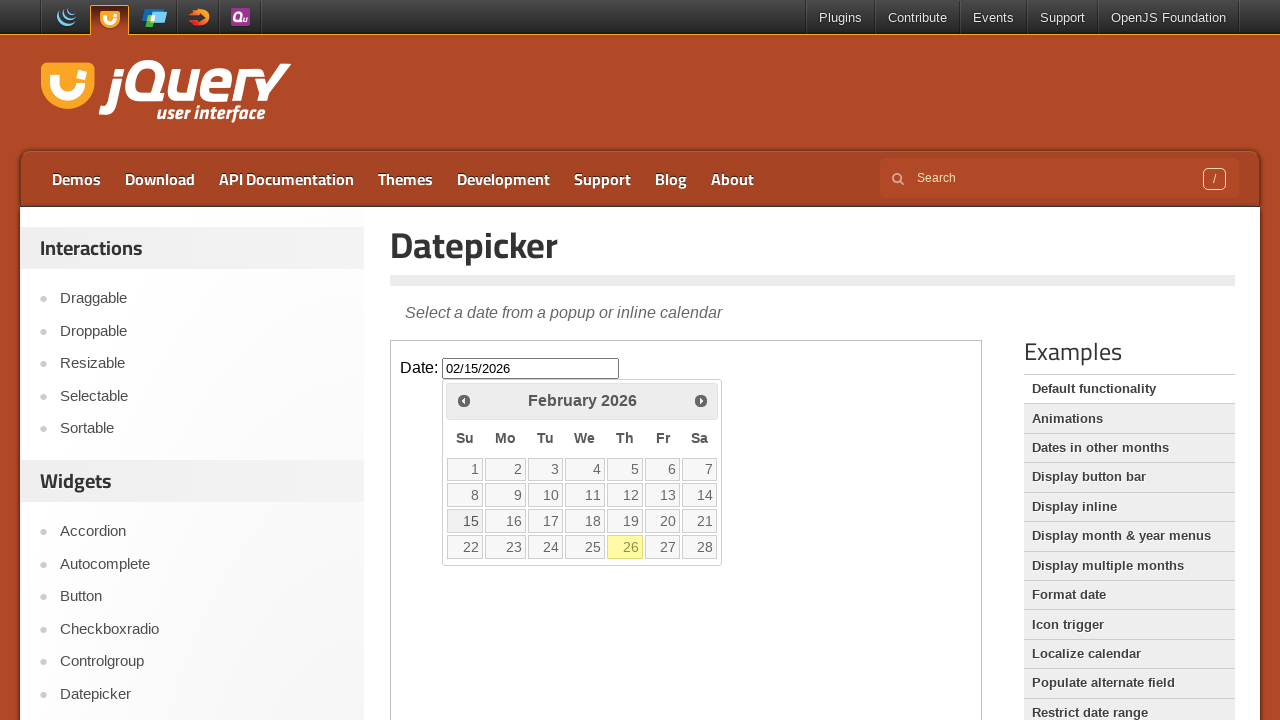

Retrieved selected date value: 02/15/2026
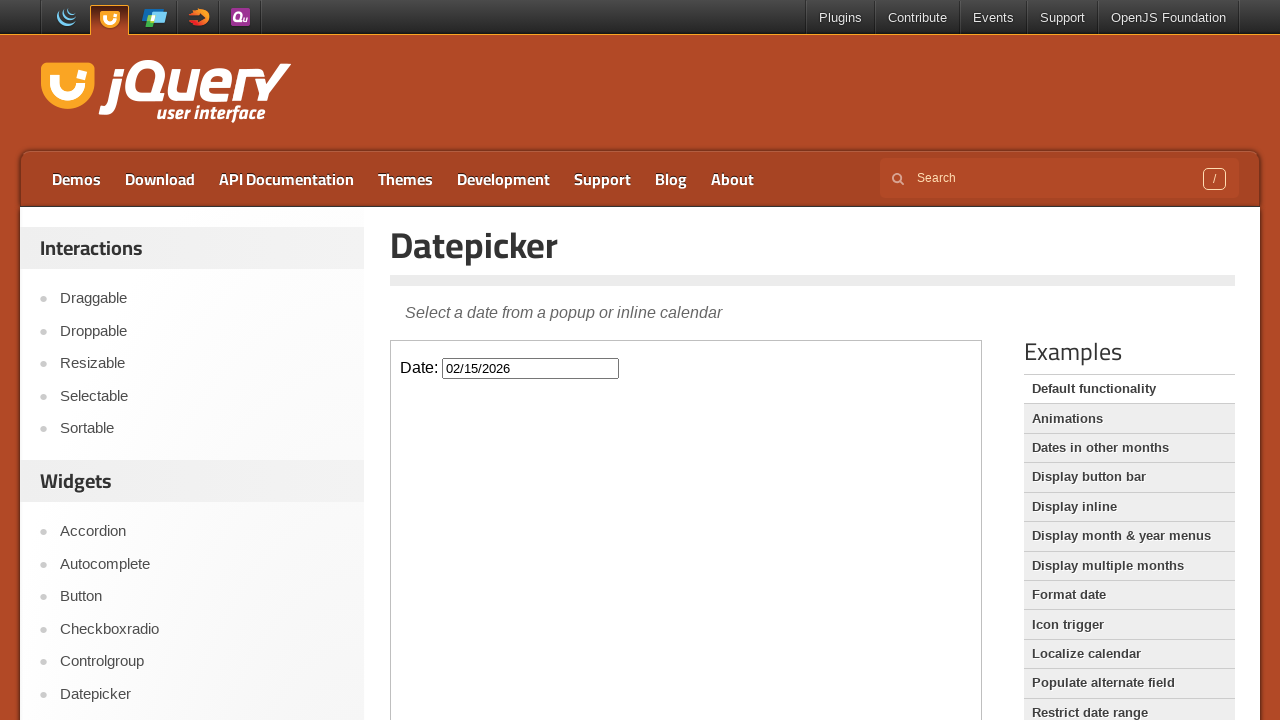

Printed selected date to console
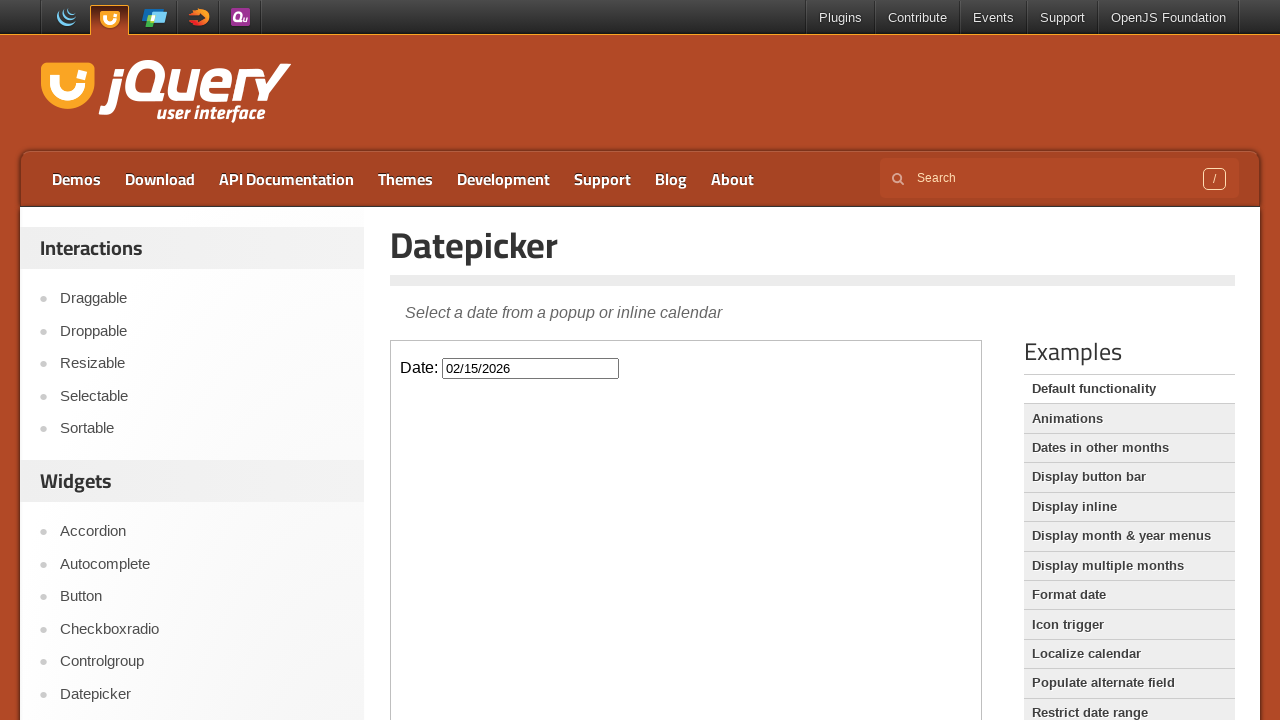

Verified that a date was successfully selected (non-empty value)
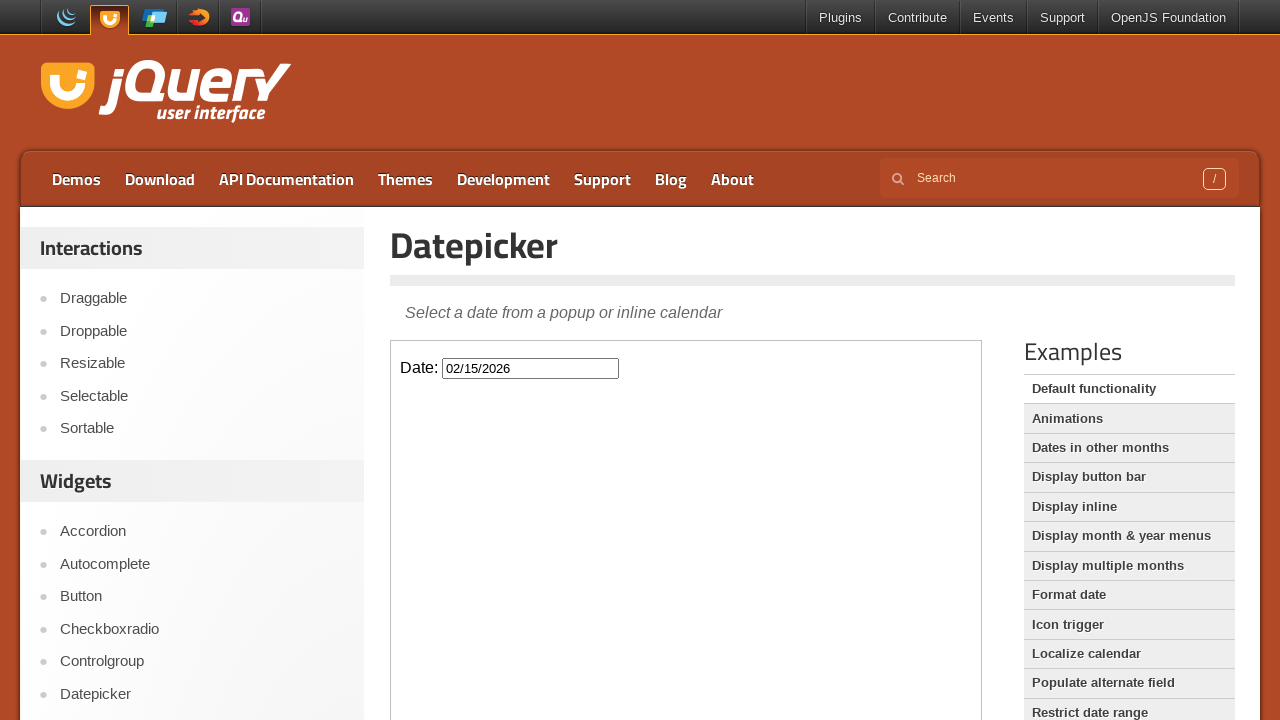

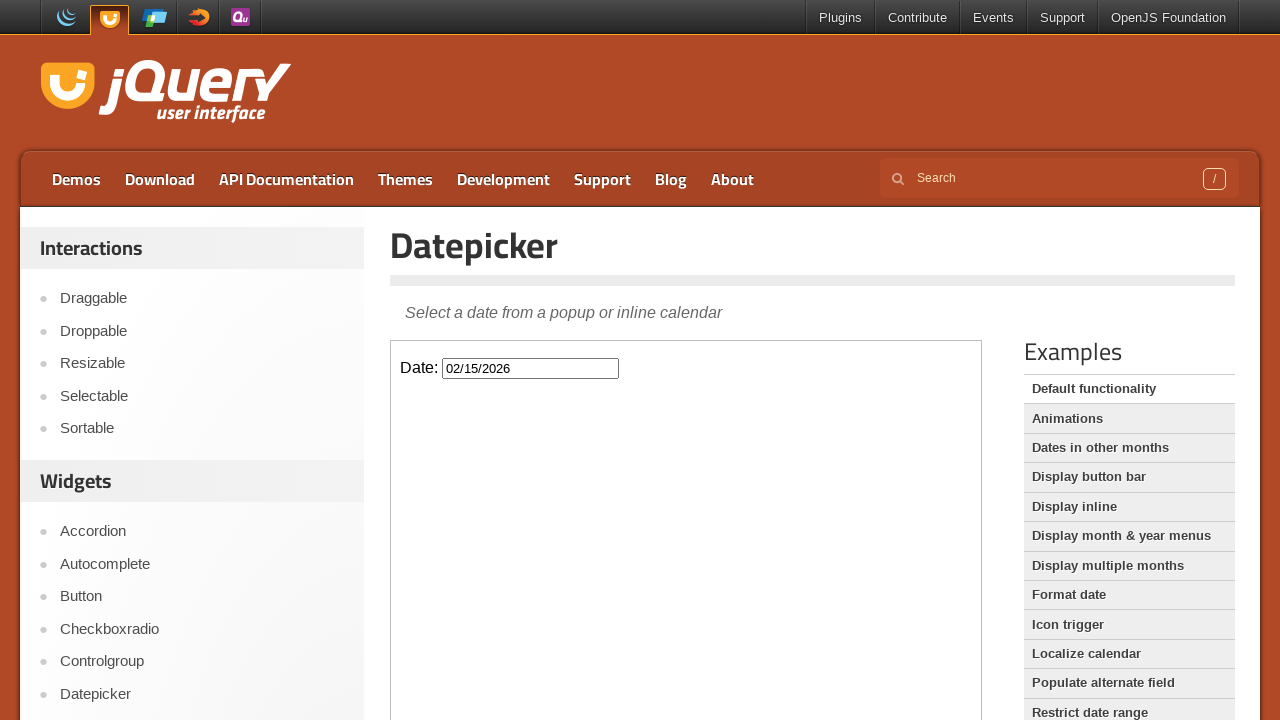